Navigates to WiseQuarter homepage and verifies the page loads by checking the title

Starting URL: https://www.wisequarter.com

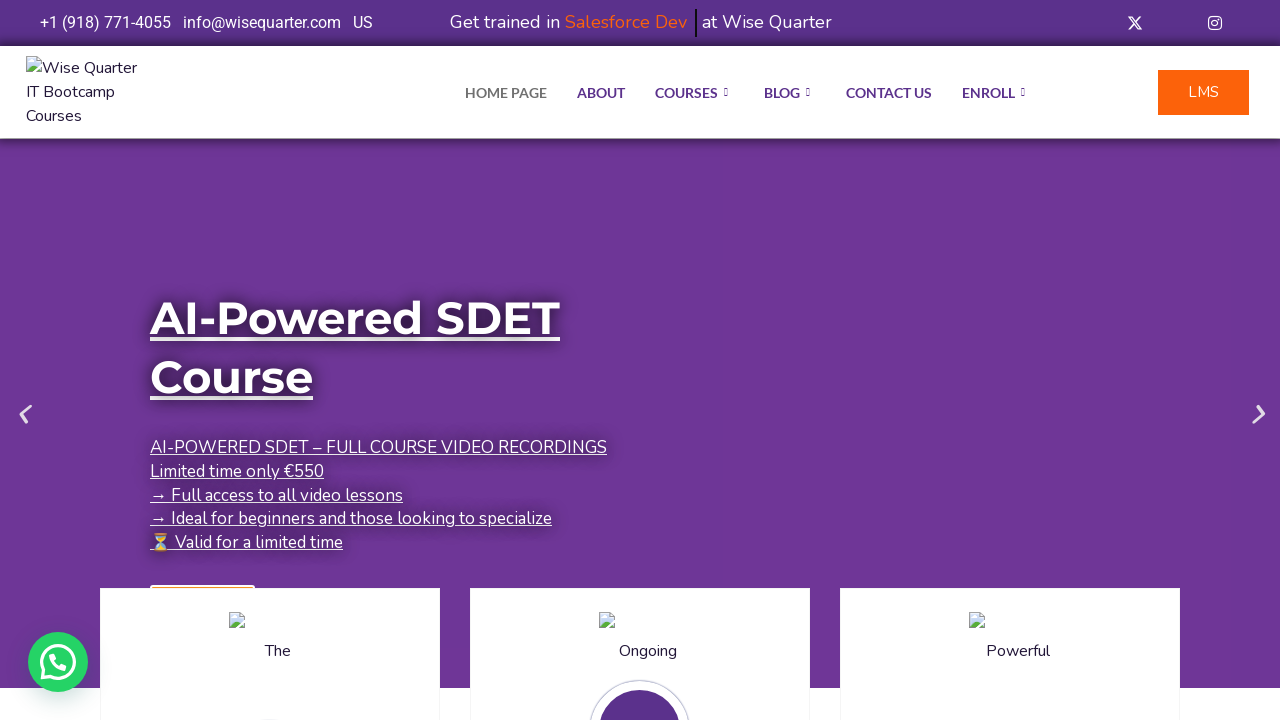

Waited for WiseQuarter homepage to load (domcontentloaded state)
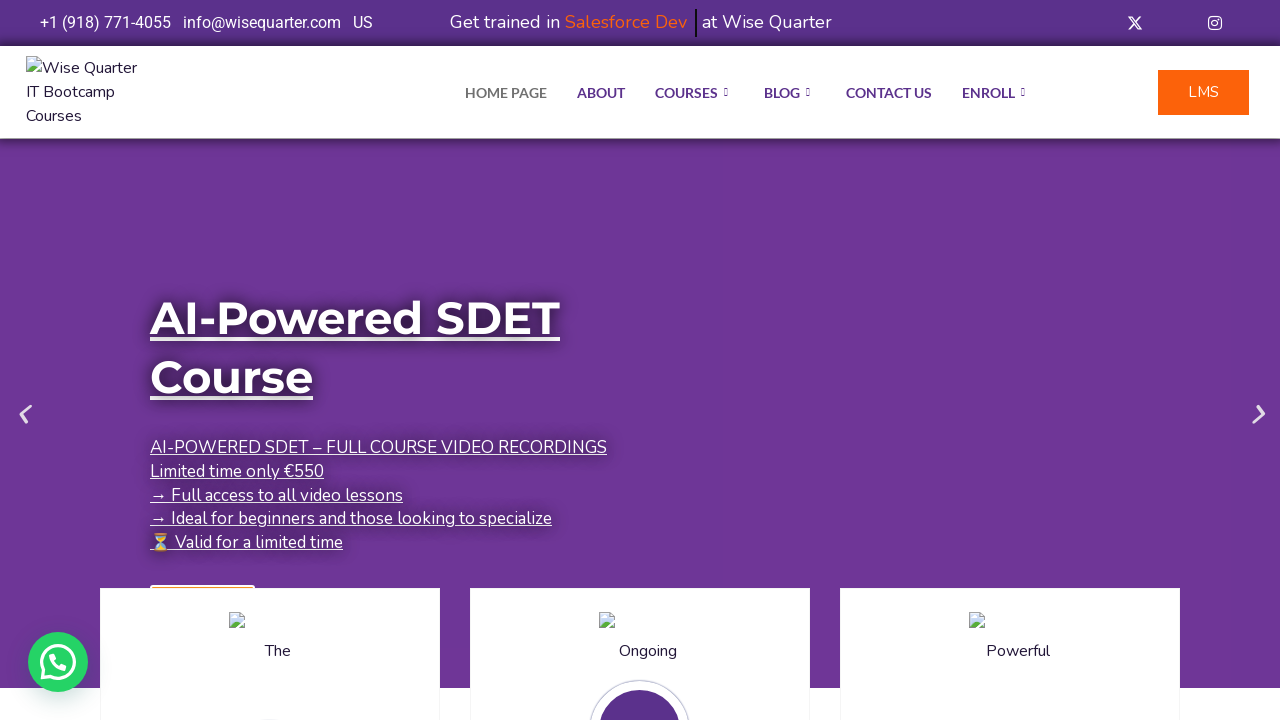

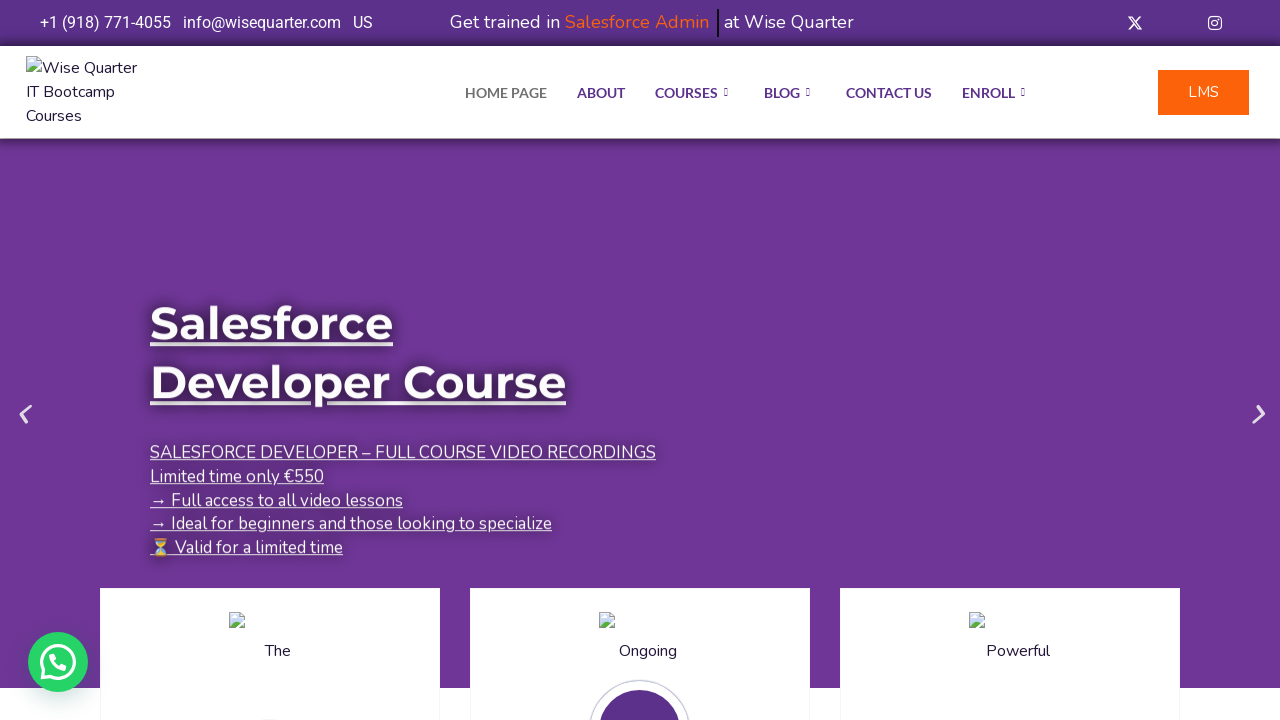